Tests alert handling on DemoQA by triggering a confirm alert and accepting it

Starting URL: https://demoqa.com/

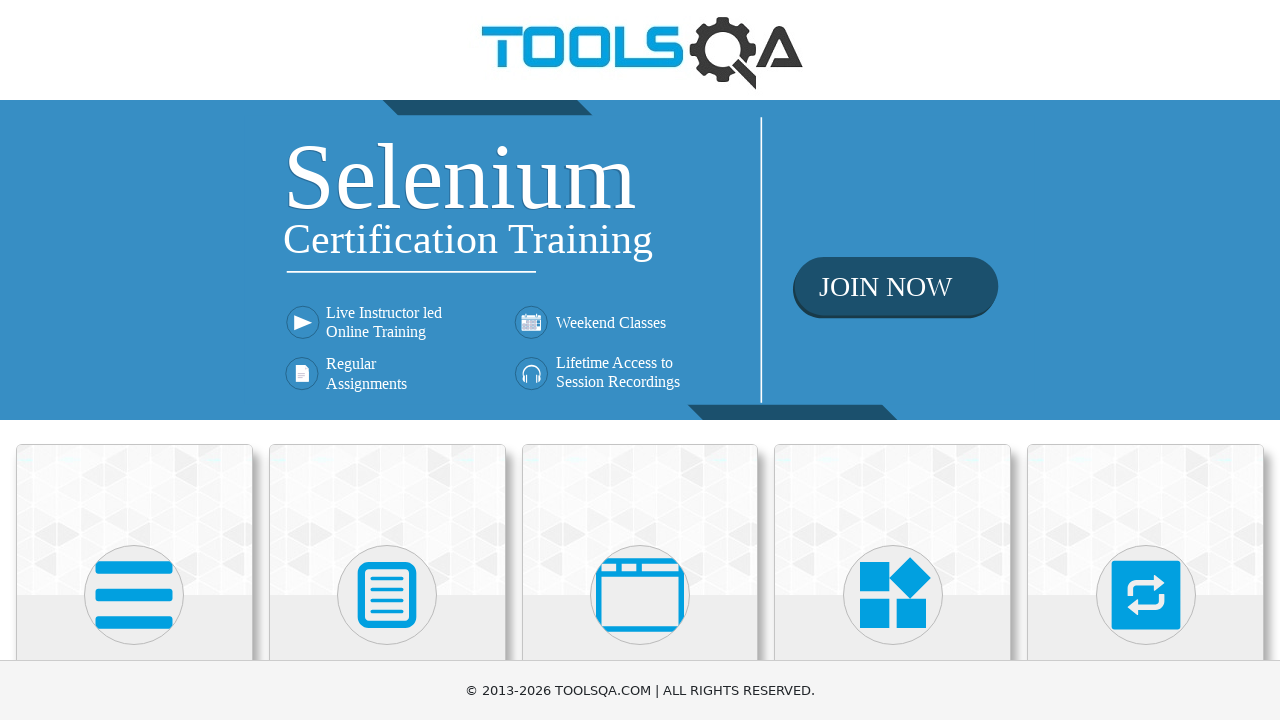

Clicked on Alerts, Frame & Windows card at (640, 360) on xpath=//h5[text()='Alerts, Frame & Windows']
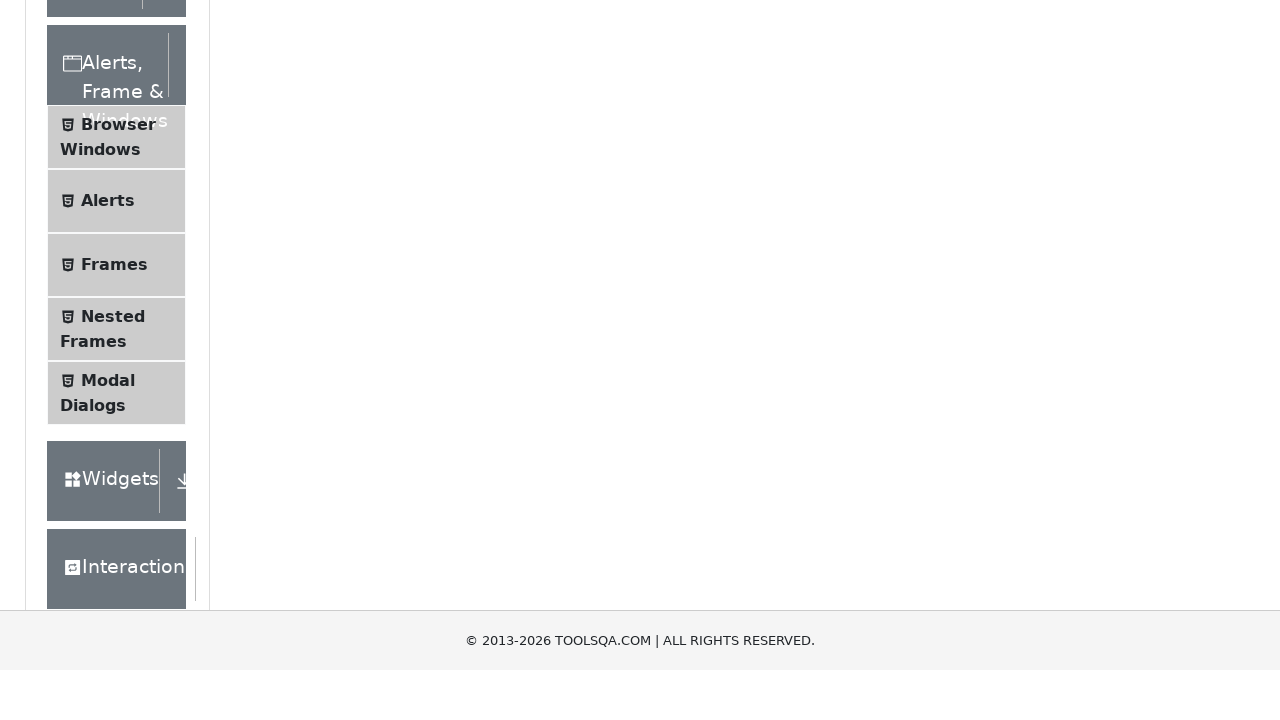

Clicked on Alerts menu item at (116, 501) on (//li[@id='item-1'])[2]
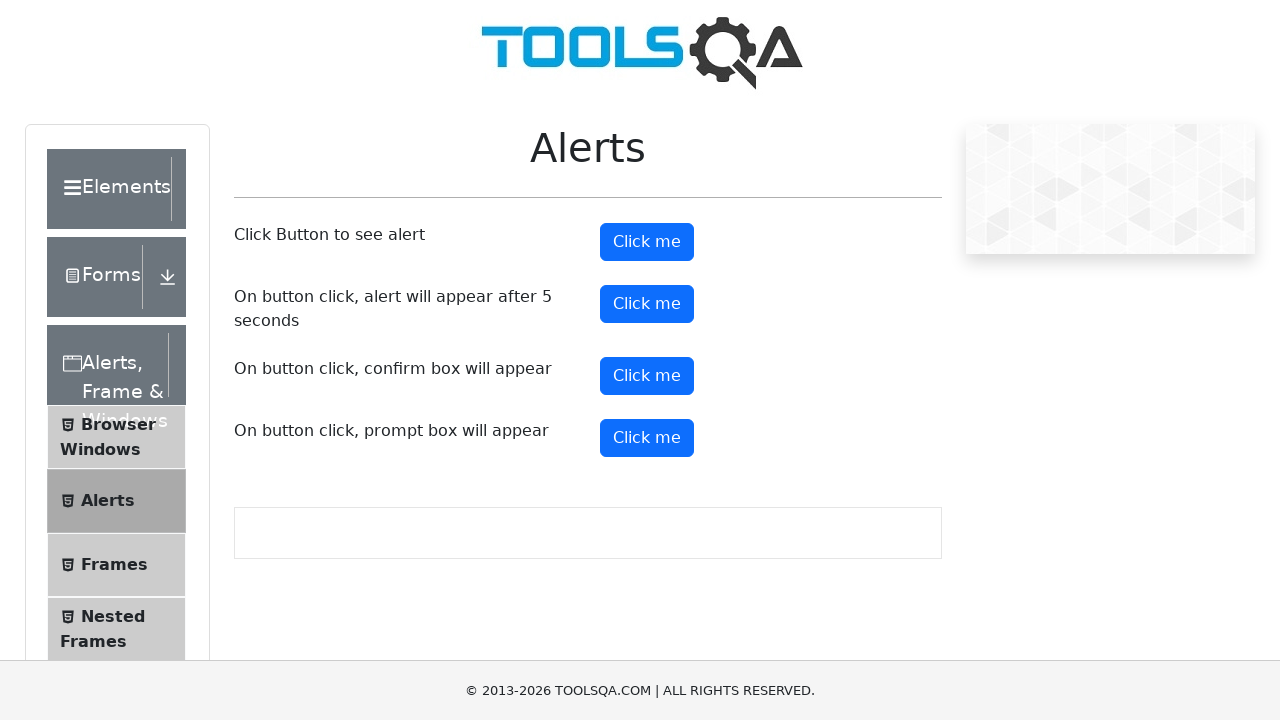

Set up dialog handler to accept alerts
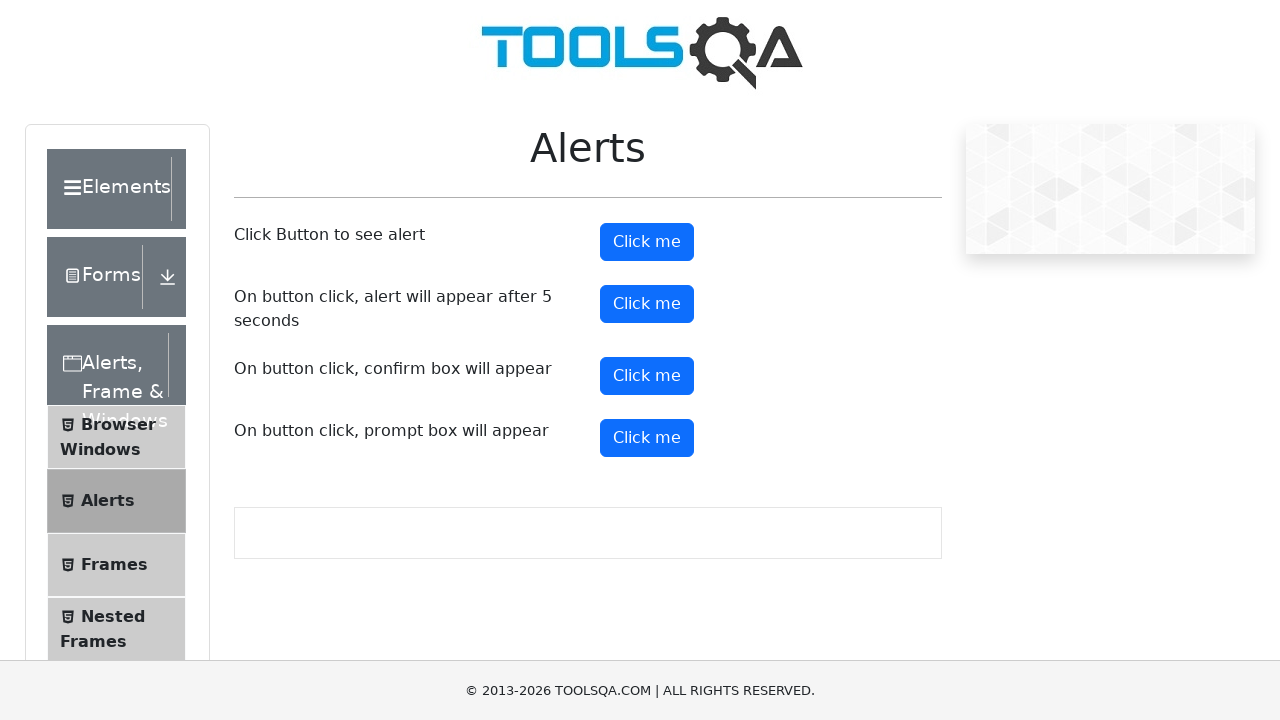

Clicked confirm button to trigger alert at (647, 376) on #confirmButton
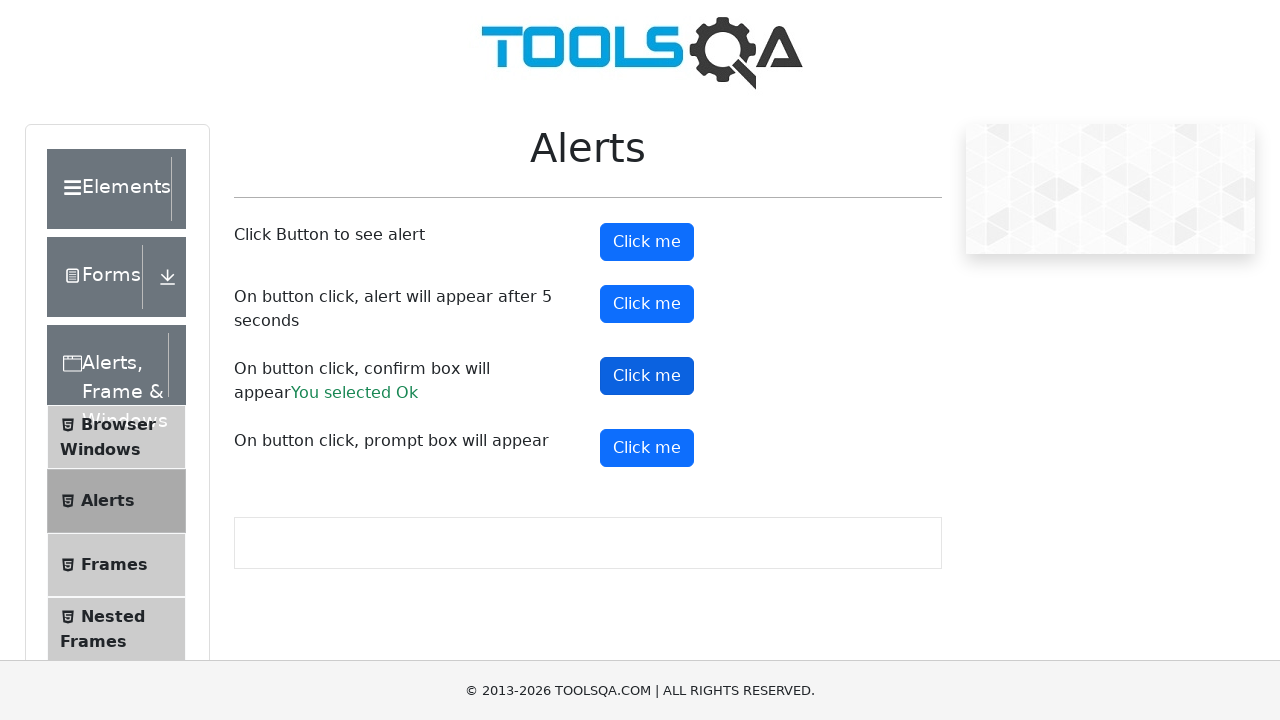

Alert result text loaded after accepting confirm dialog
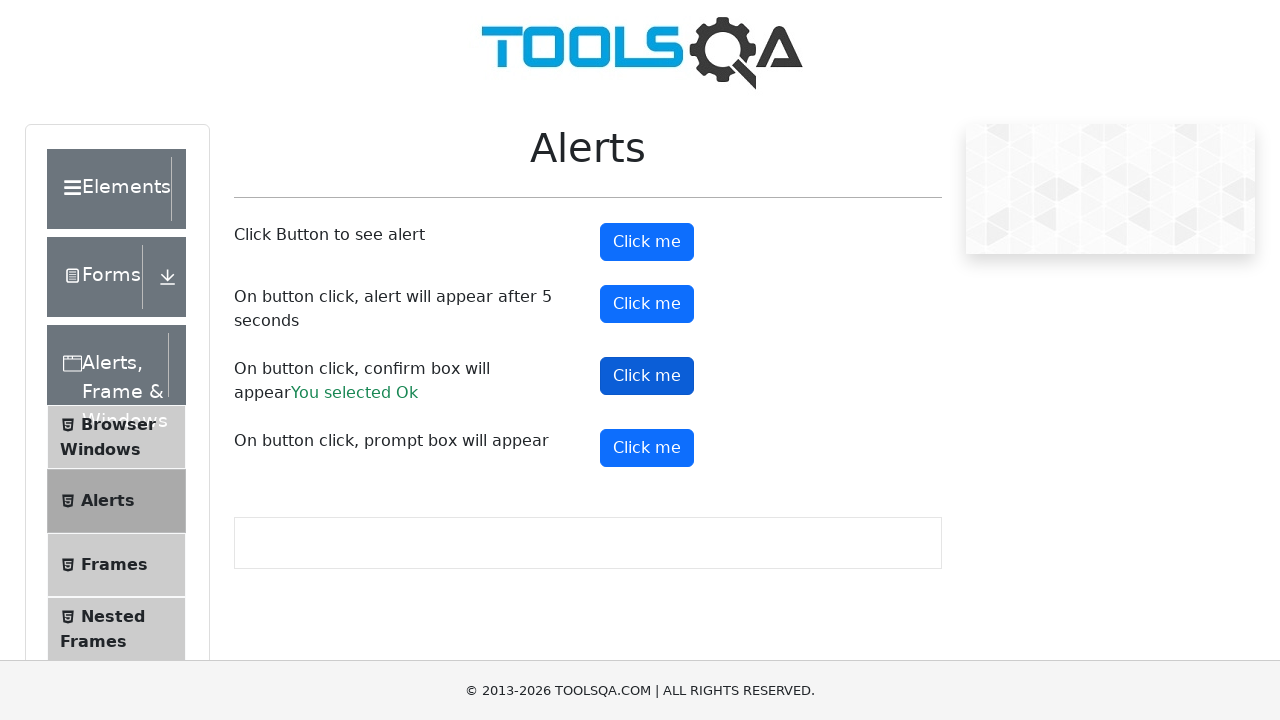

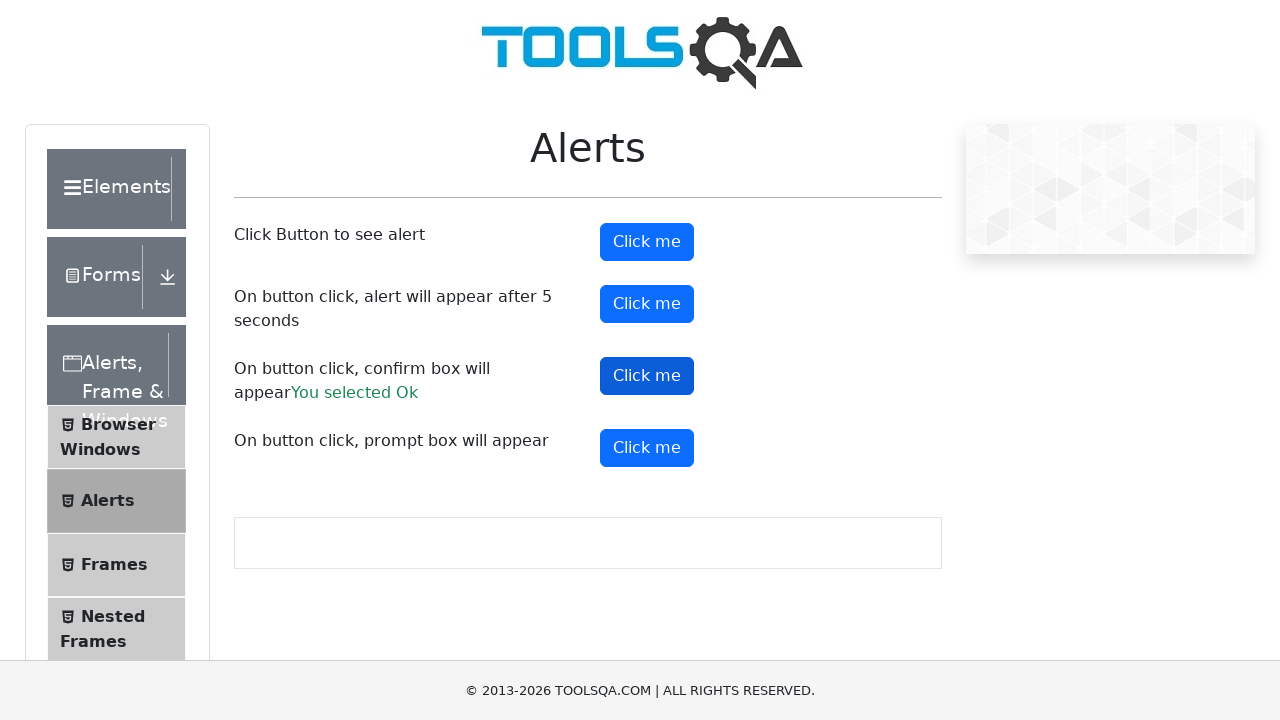